Navigates to Top List page and verifies Shakespeare language appears within the top 20 entries.

Starting URL: http://www.99-bottles-of-beer.net/

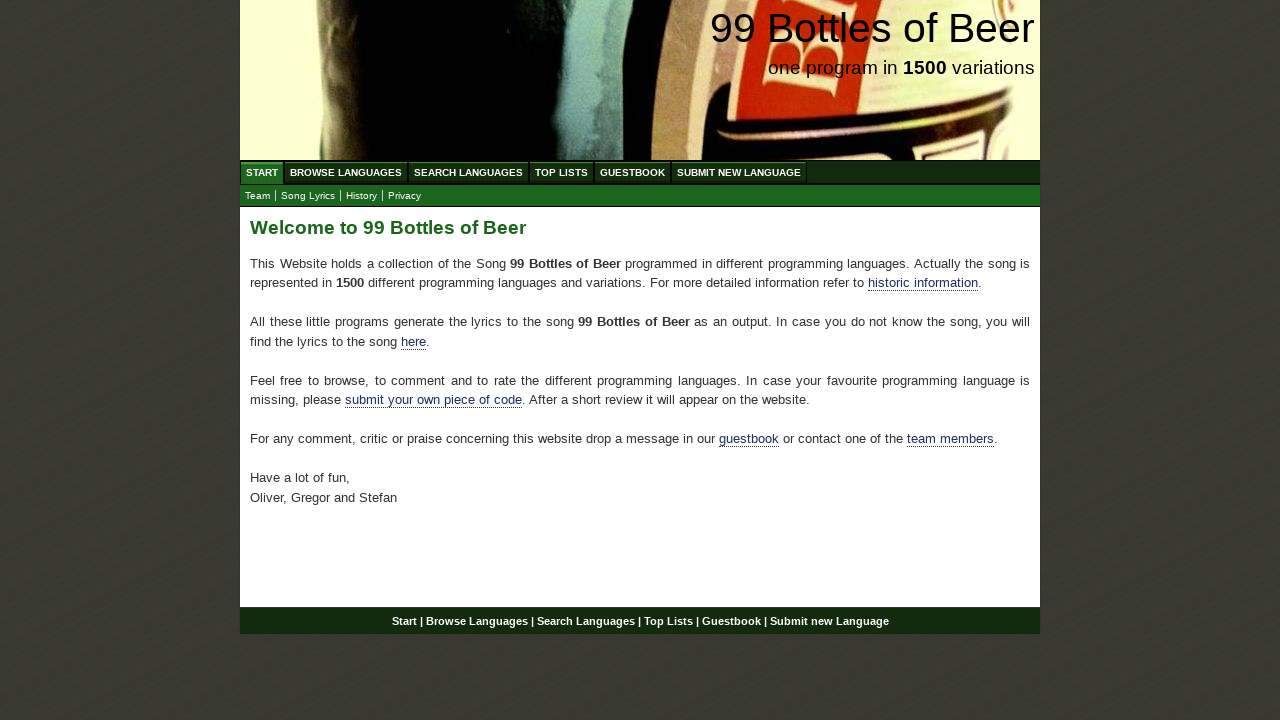

Navigated to 99 Bottles of Beer homepage
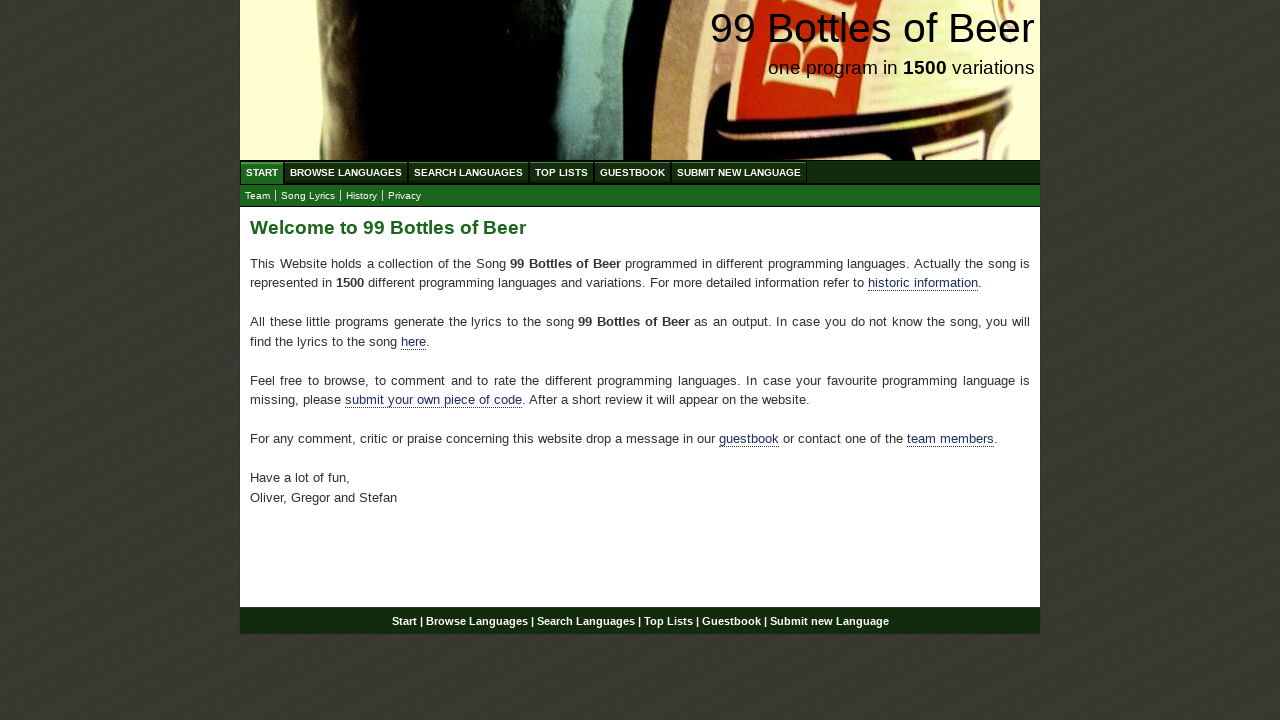

Clicked on Top List link at (562, 172) on xpath=//li/a[@href='/toplist.html']
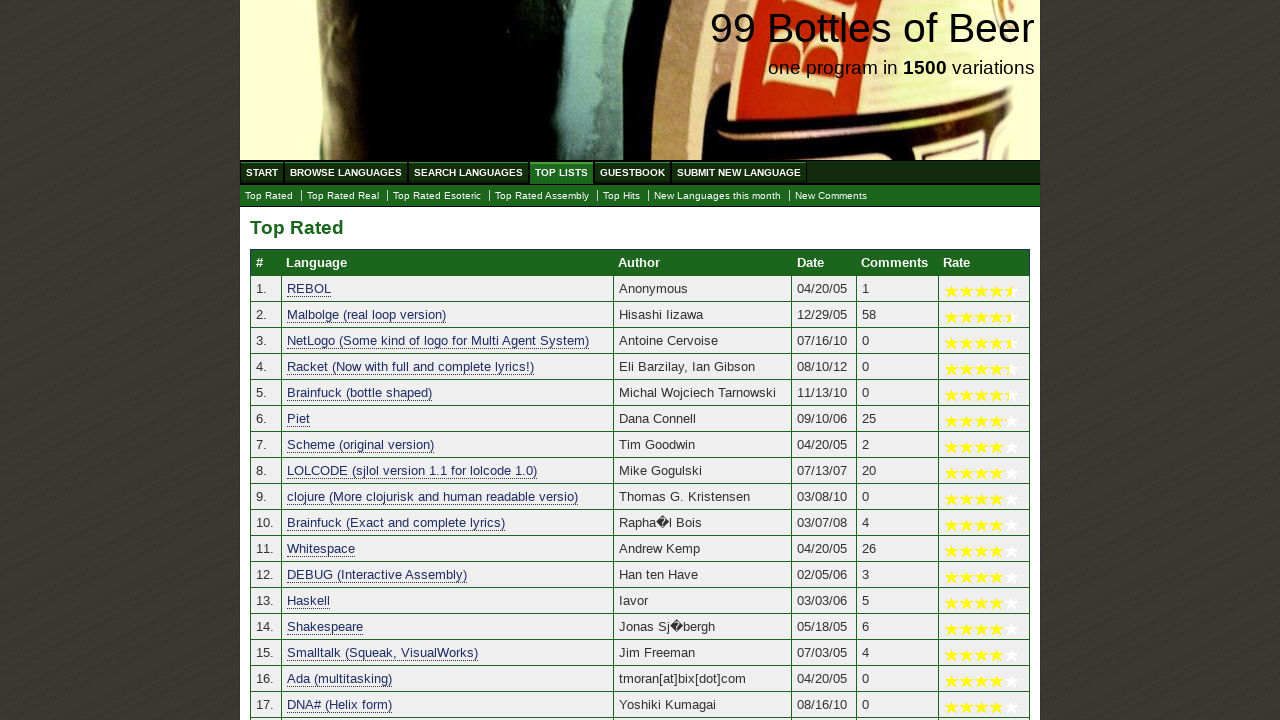

Top List table loaded
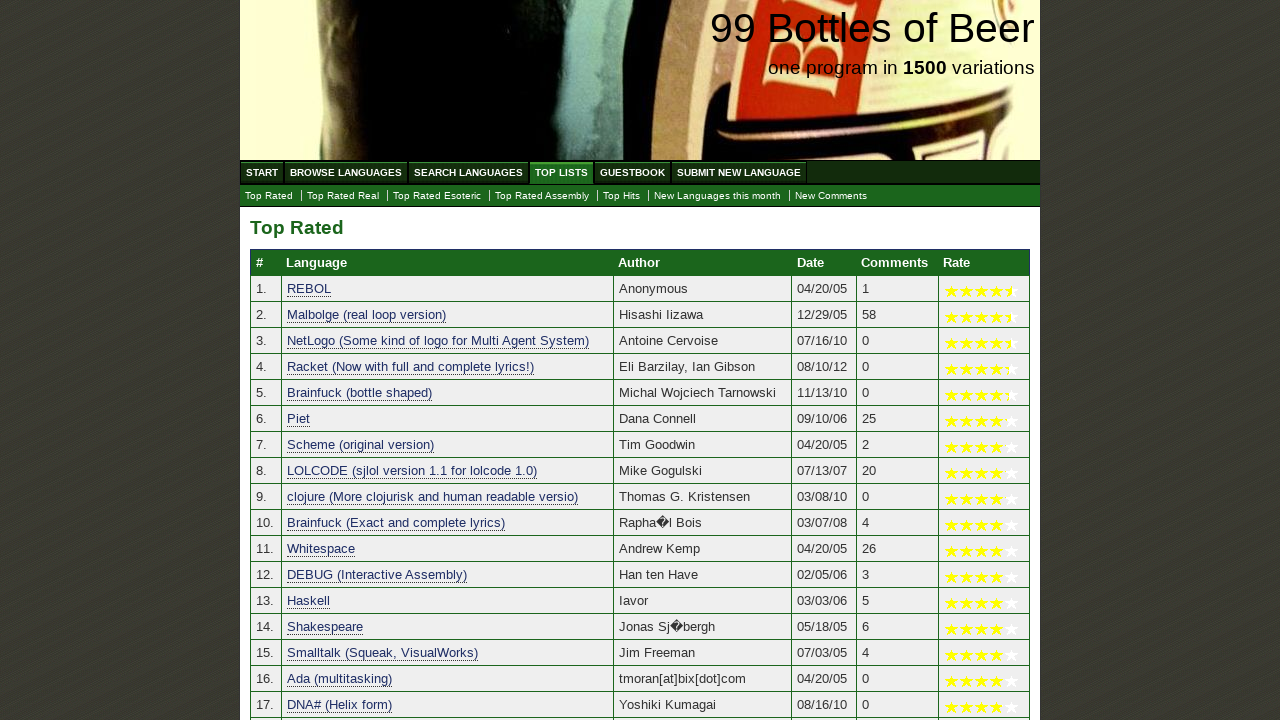

Retrieved all language cells from table
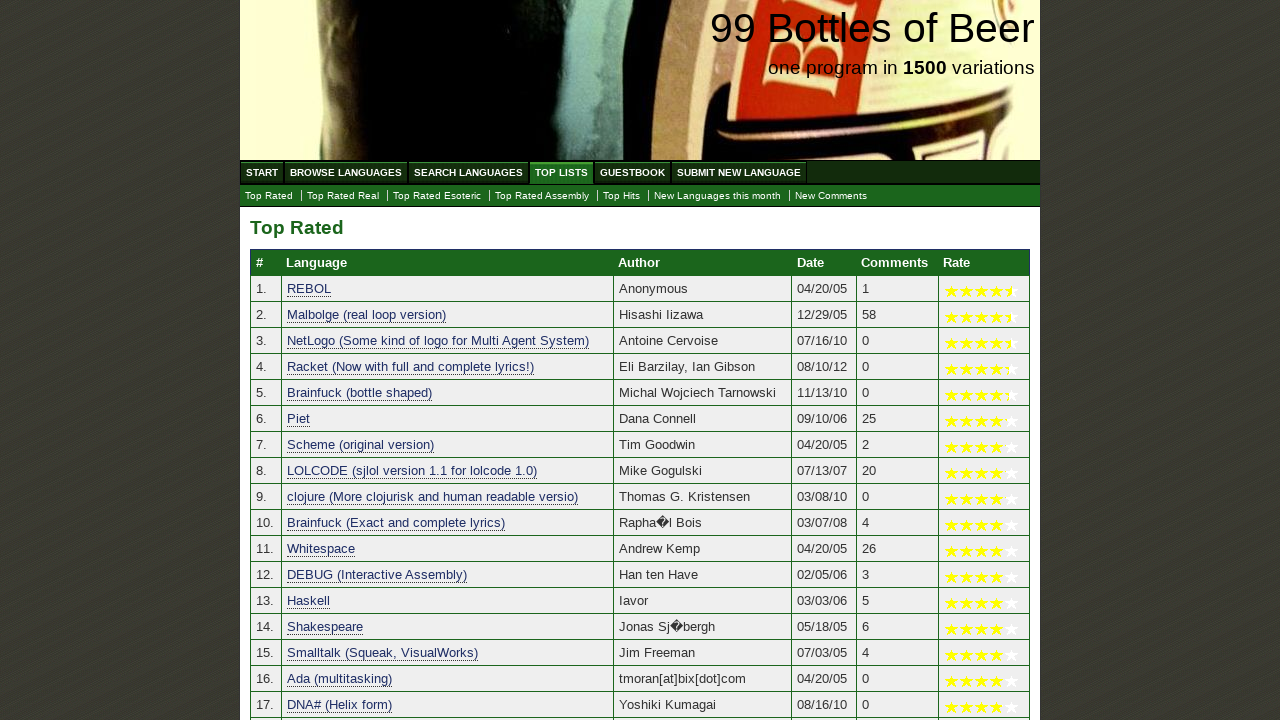

Found Shakespeare at position 14 in top list
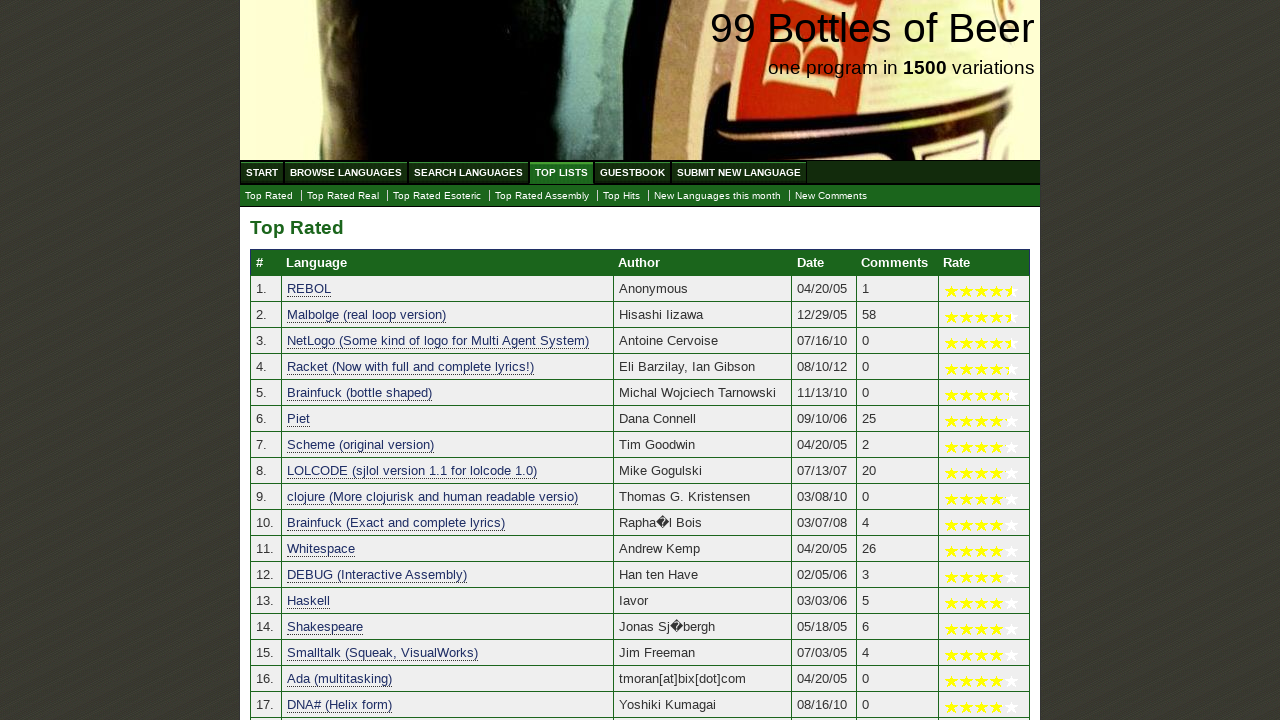

Verified Shakespeare appears in top 20 entries
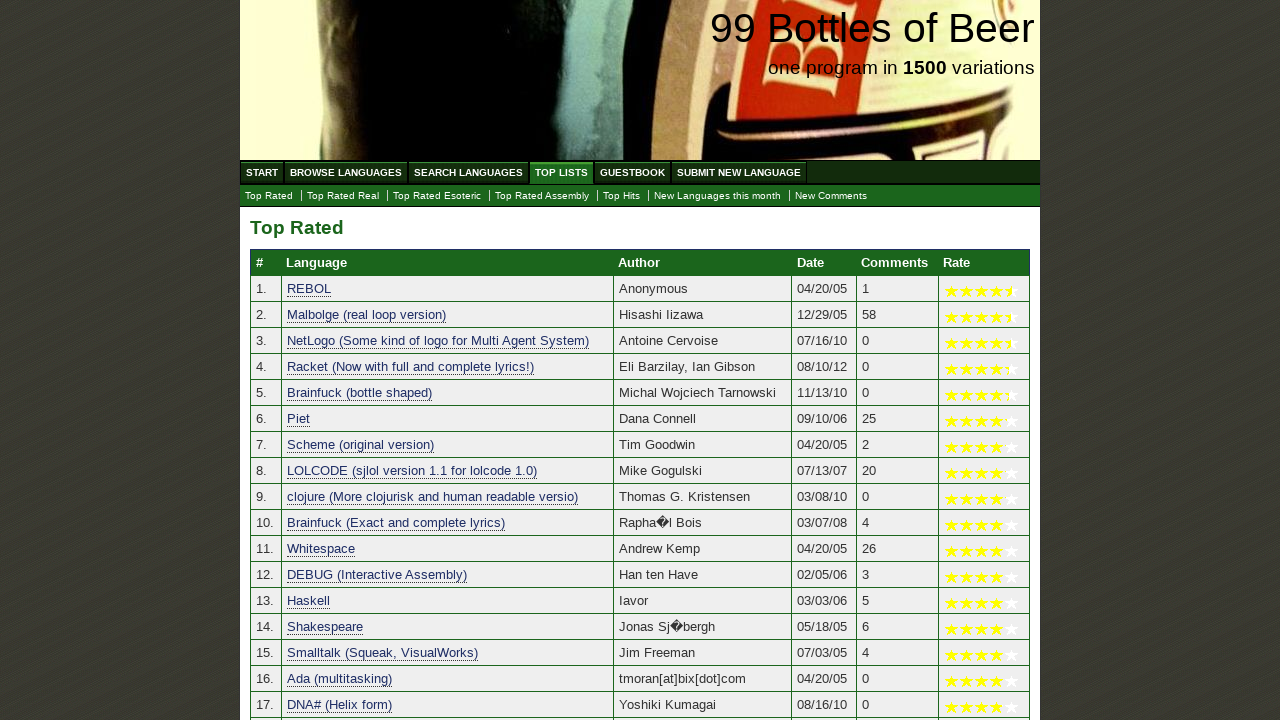

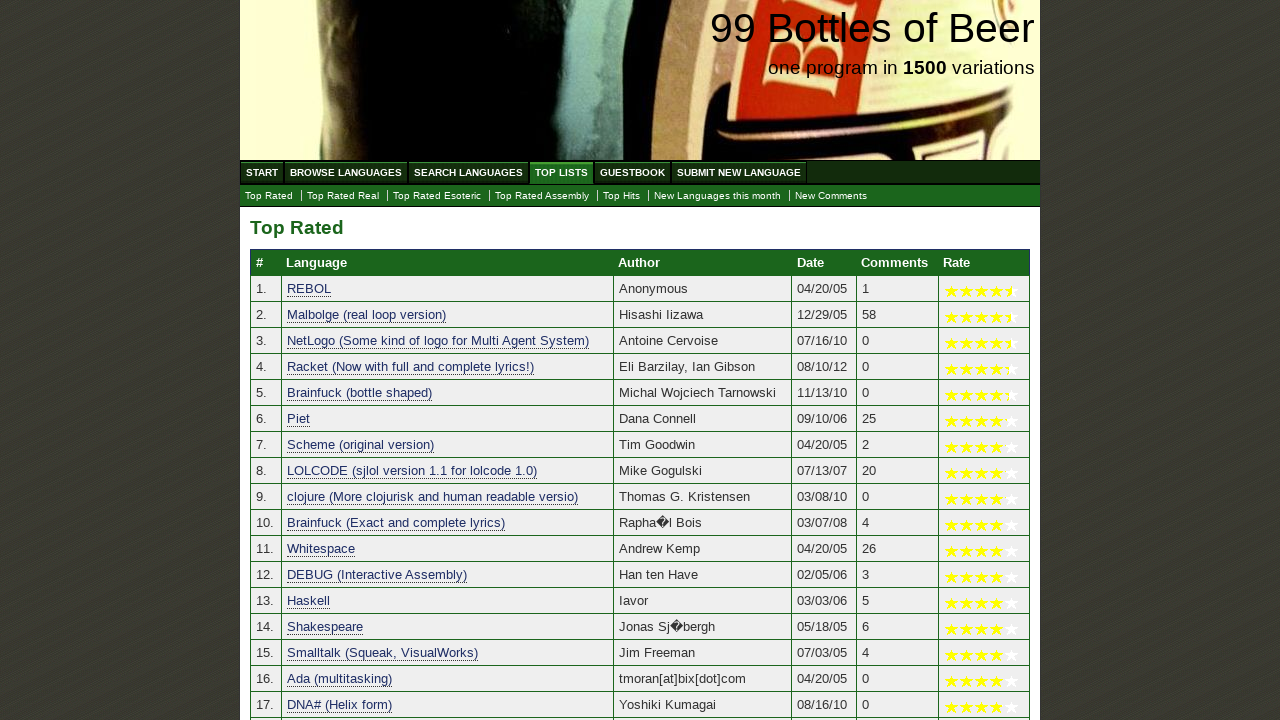